Tests navigation by clicking on the A/B Testing link using partial link text matching on a demo website

Starting URL: https://the-internet.herokuapp.com/

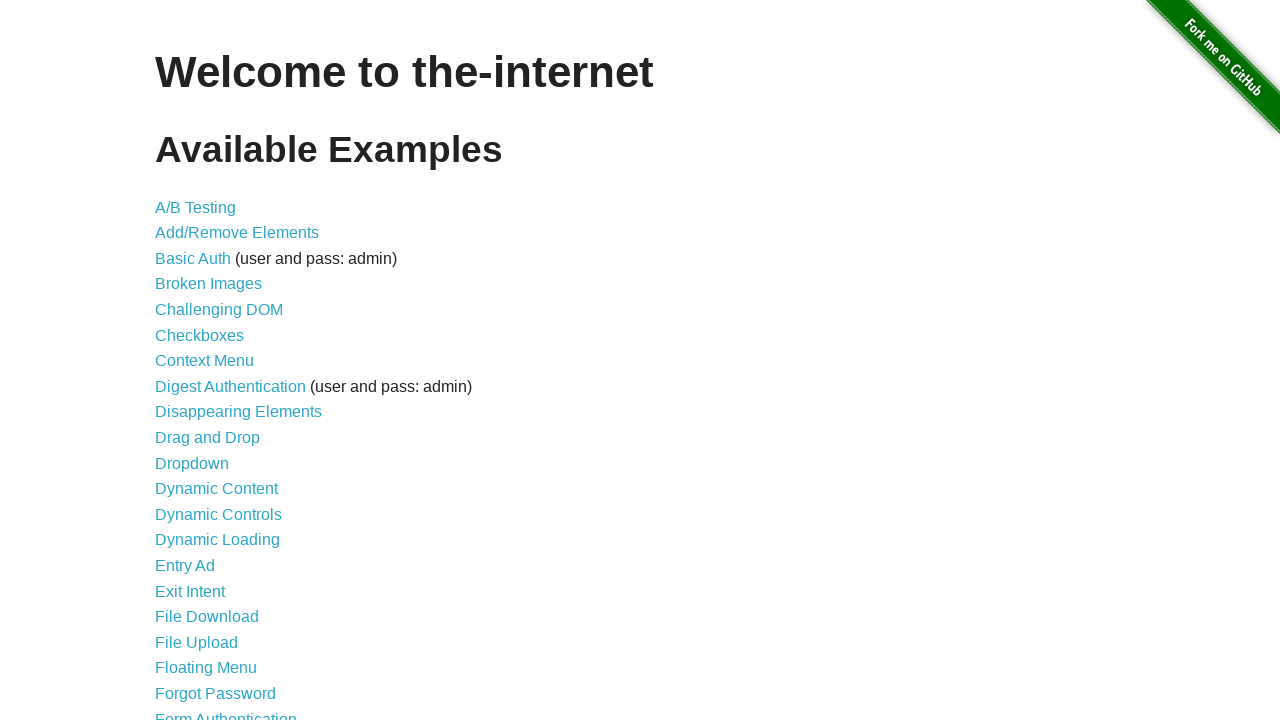

Clicked on A/B Testing link using partial text match at (196, 207) on a:has-text('A/B')
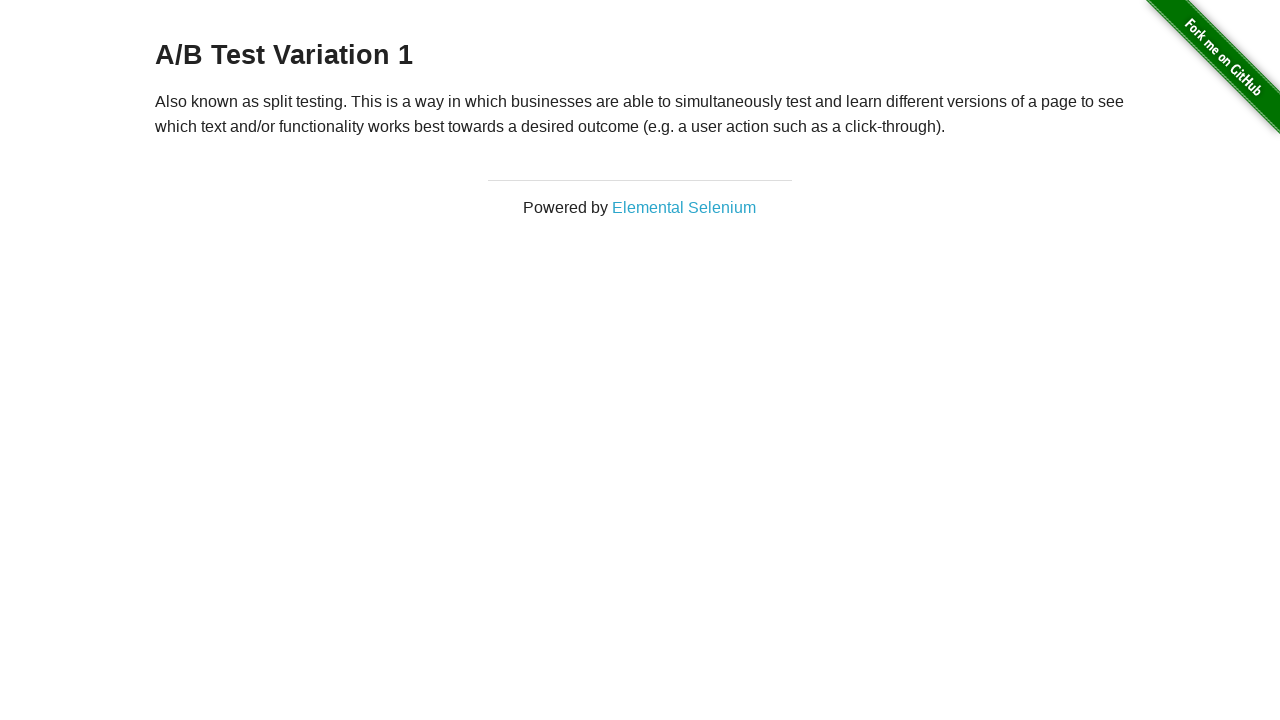

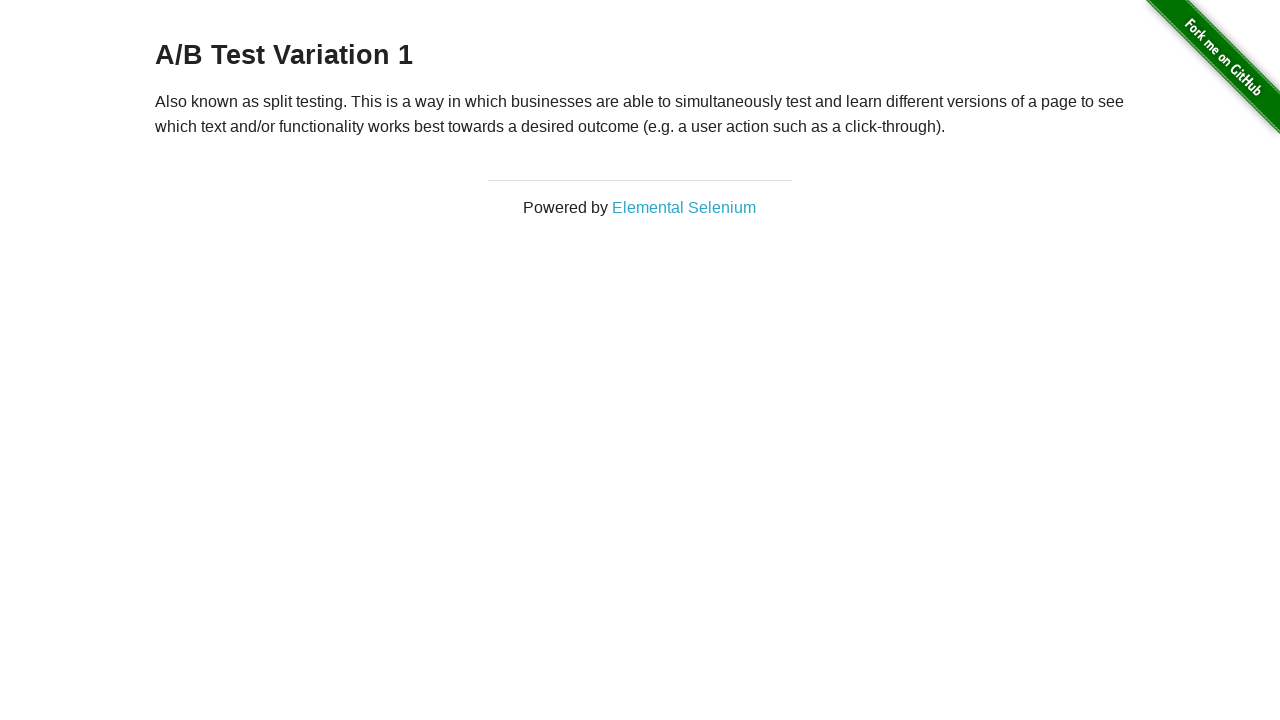